Simple test that launches the Rahul Shetty Academy Selenium Practice application URL and verifies it loads

Starting URL: https://rahulshettyacademy.com/seleniumPractise/#/

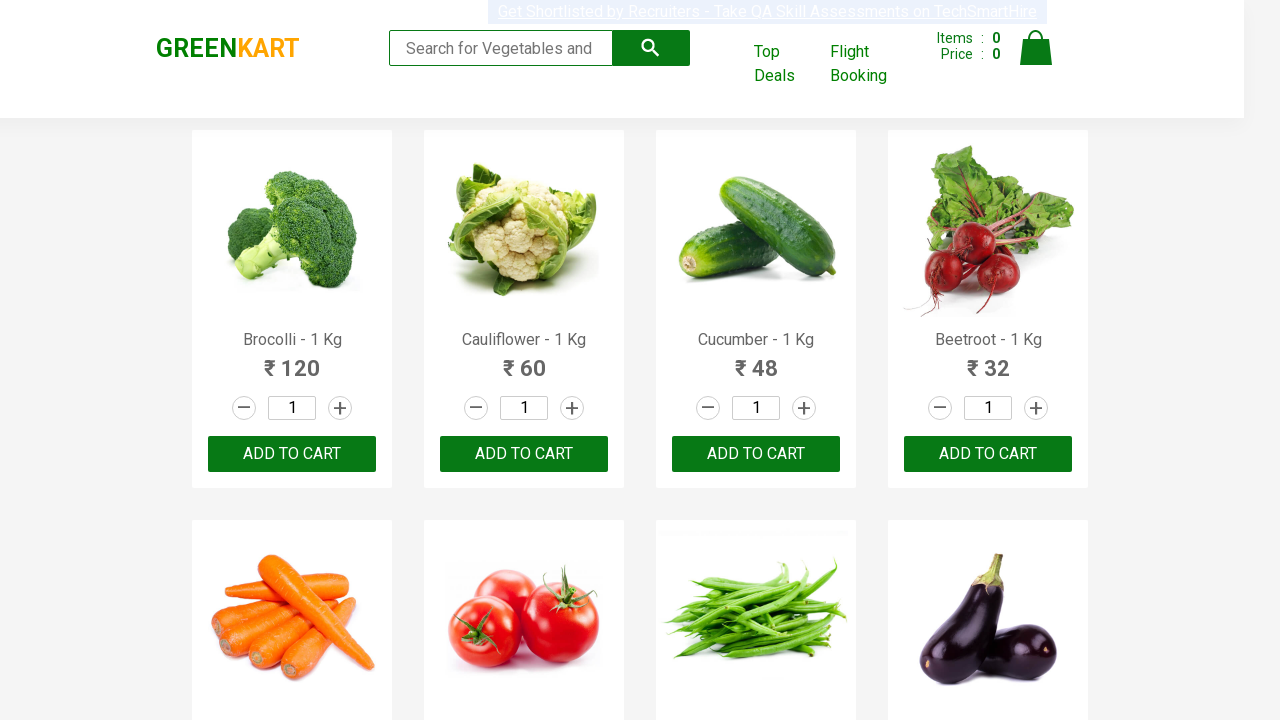

Navigated to Rahul Shetty Academy Selenium Practice application URL
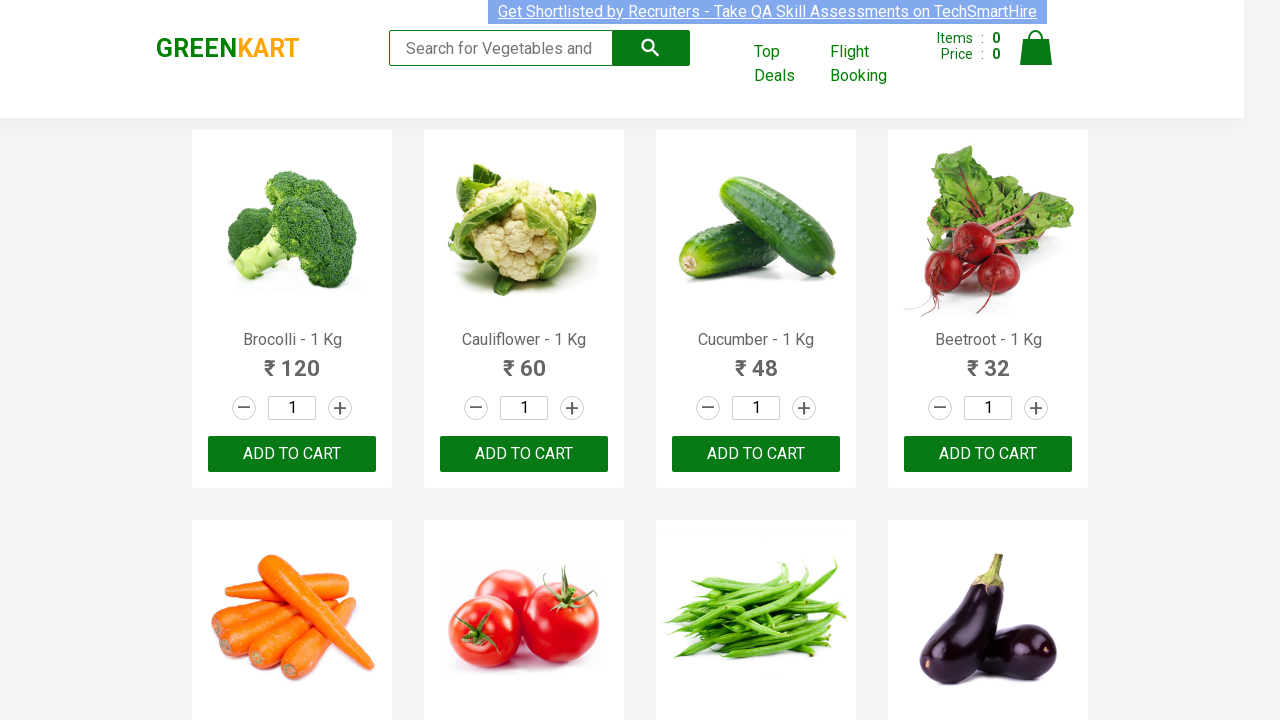

Page DOM content fully loaded
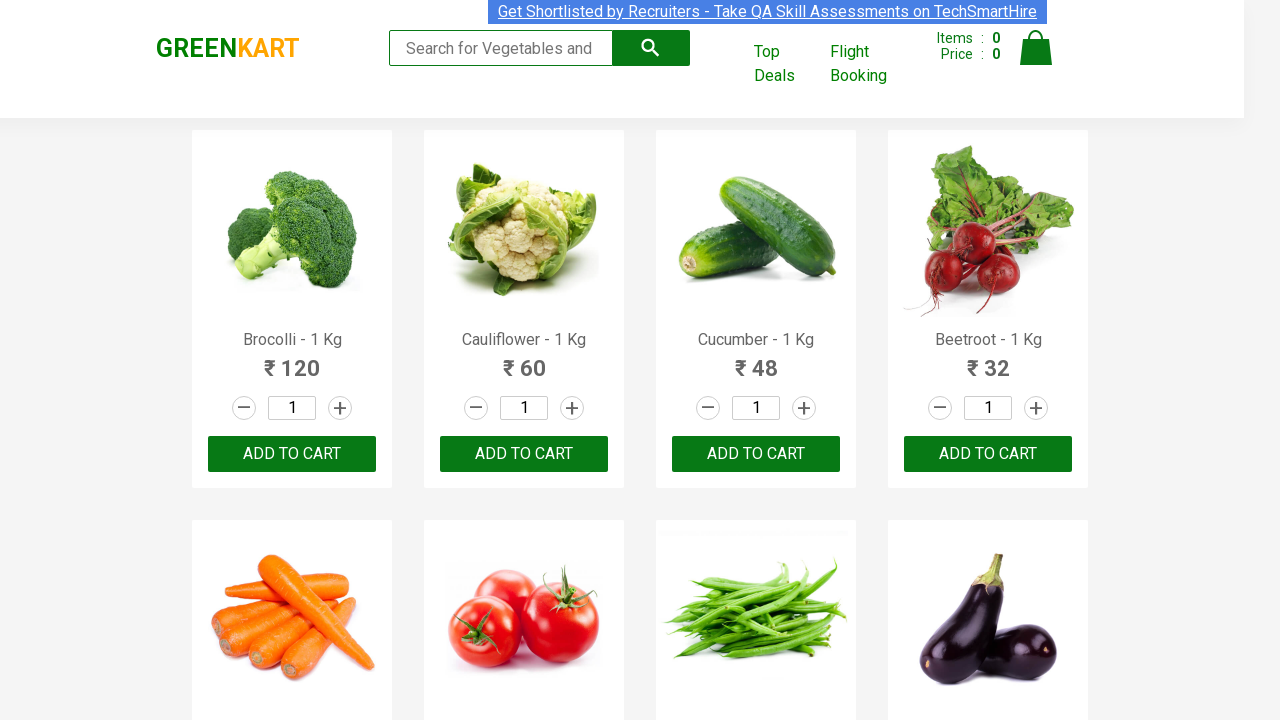

Verified page URL matches expected application URL
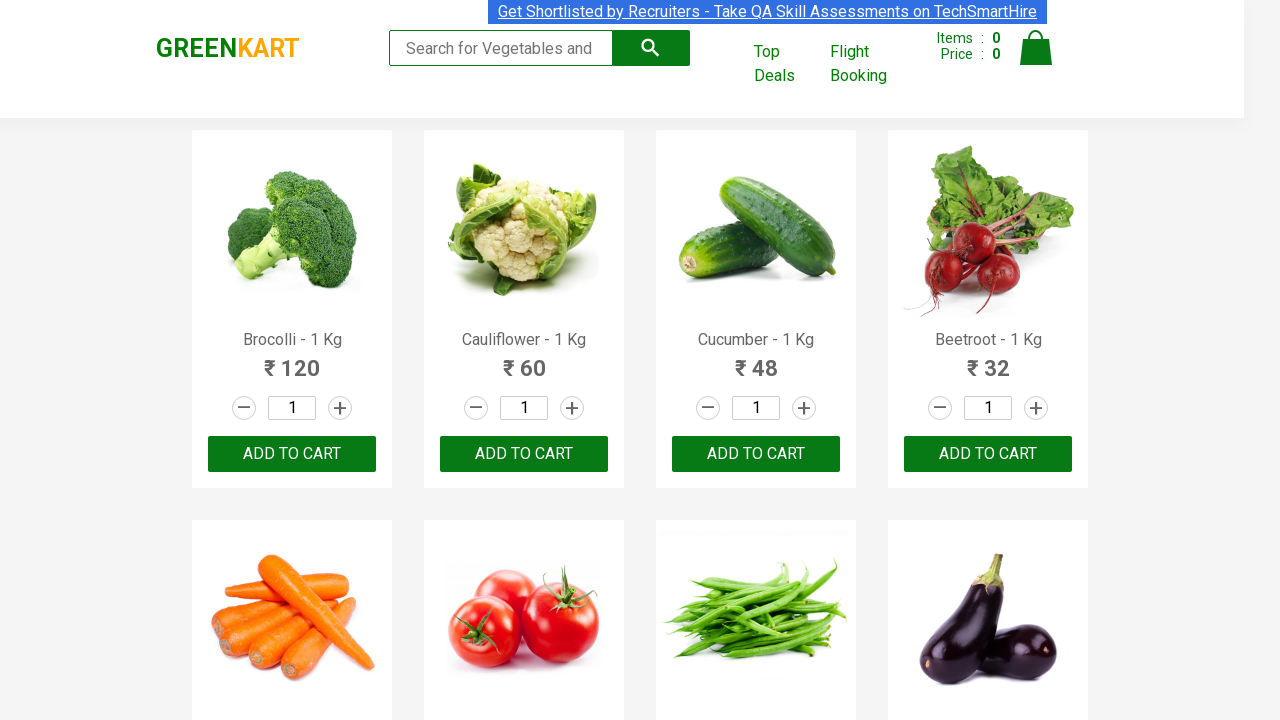

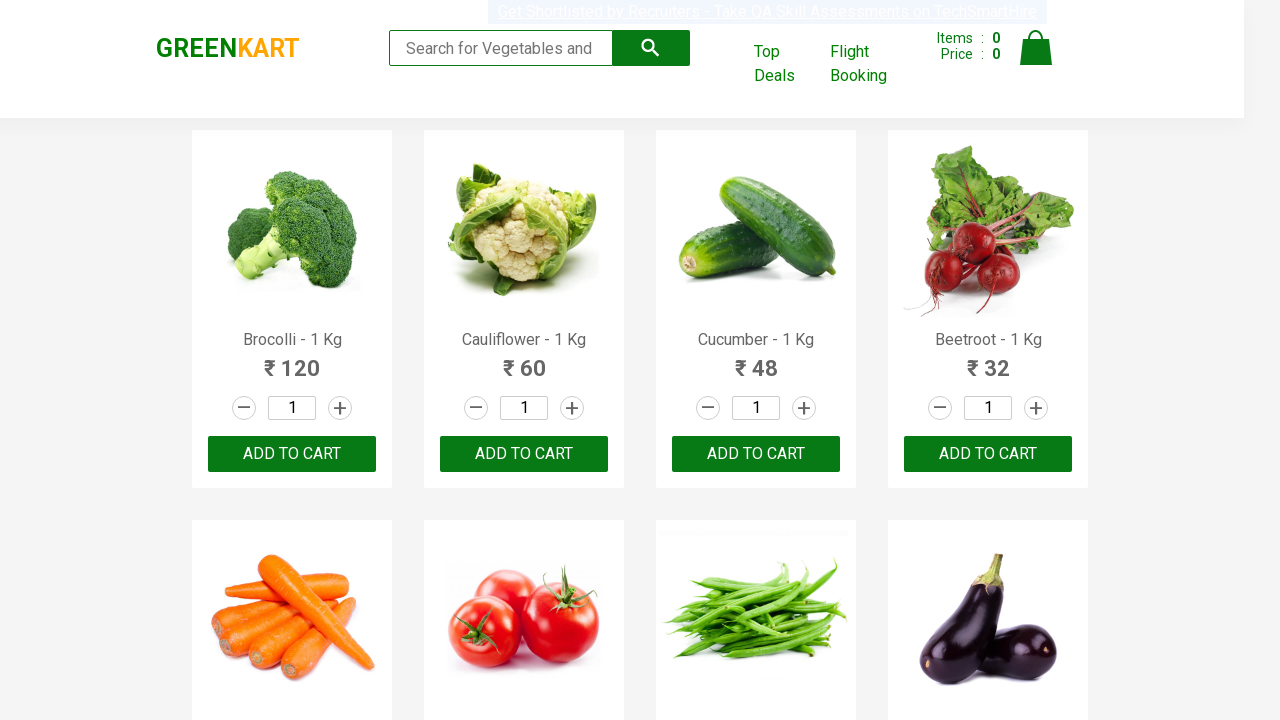